Tests multiple browser window handling by navigating to Gmail, clicking Help link which opens a new window, switching to the new window to click a link, and then switching back to the original window.

Starting URL: https://gmail.com

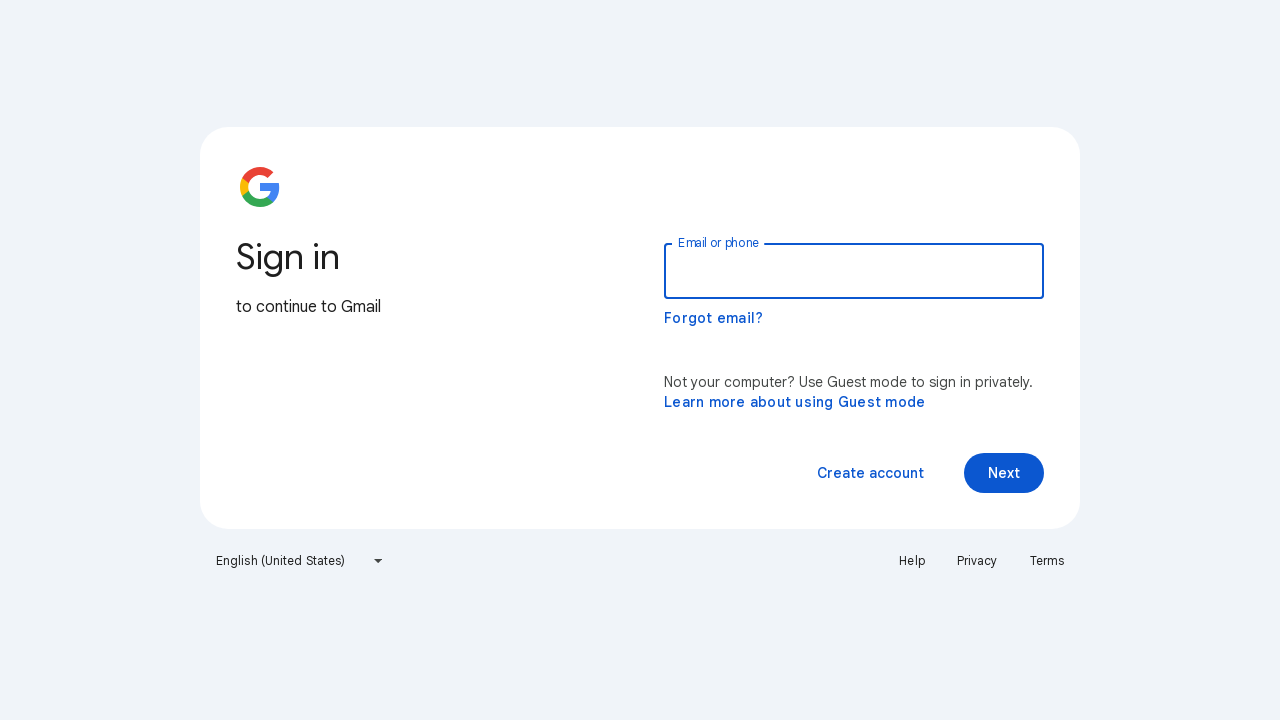

Clicked Help link which opened a new window at (912, 561) on text=Help
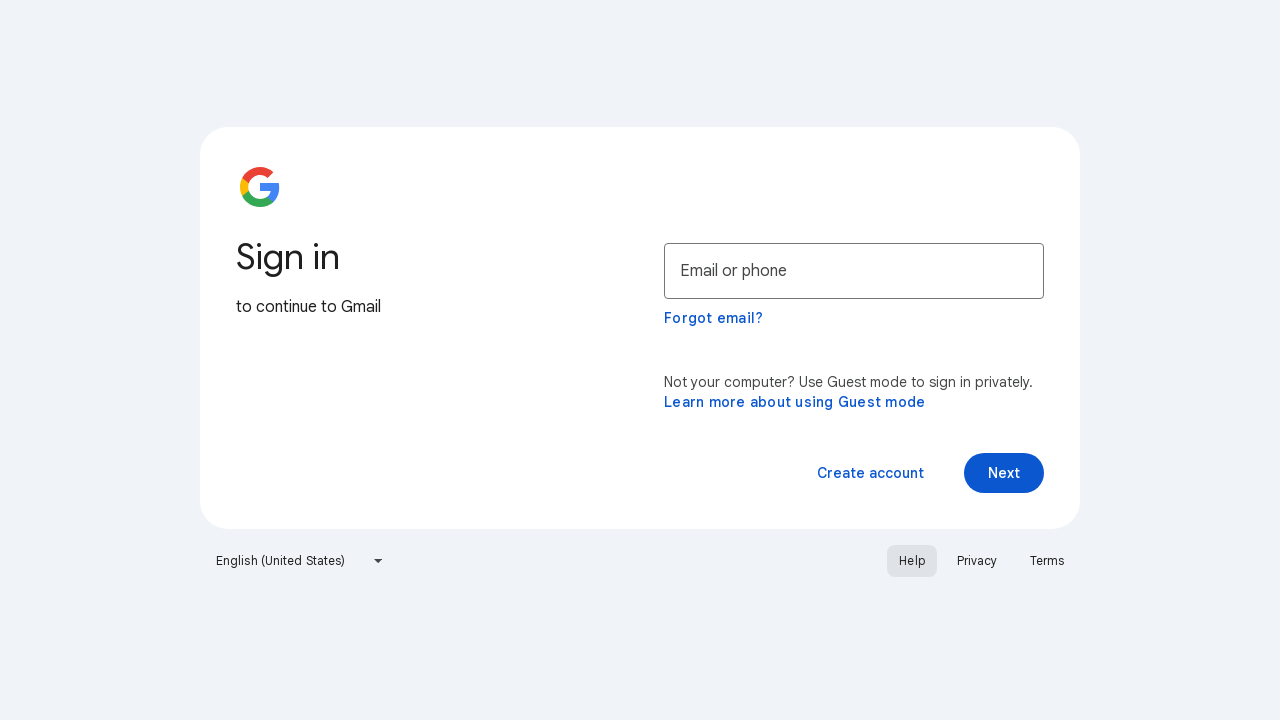

New window loaded and ready
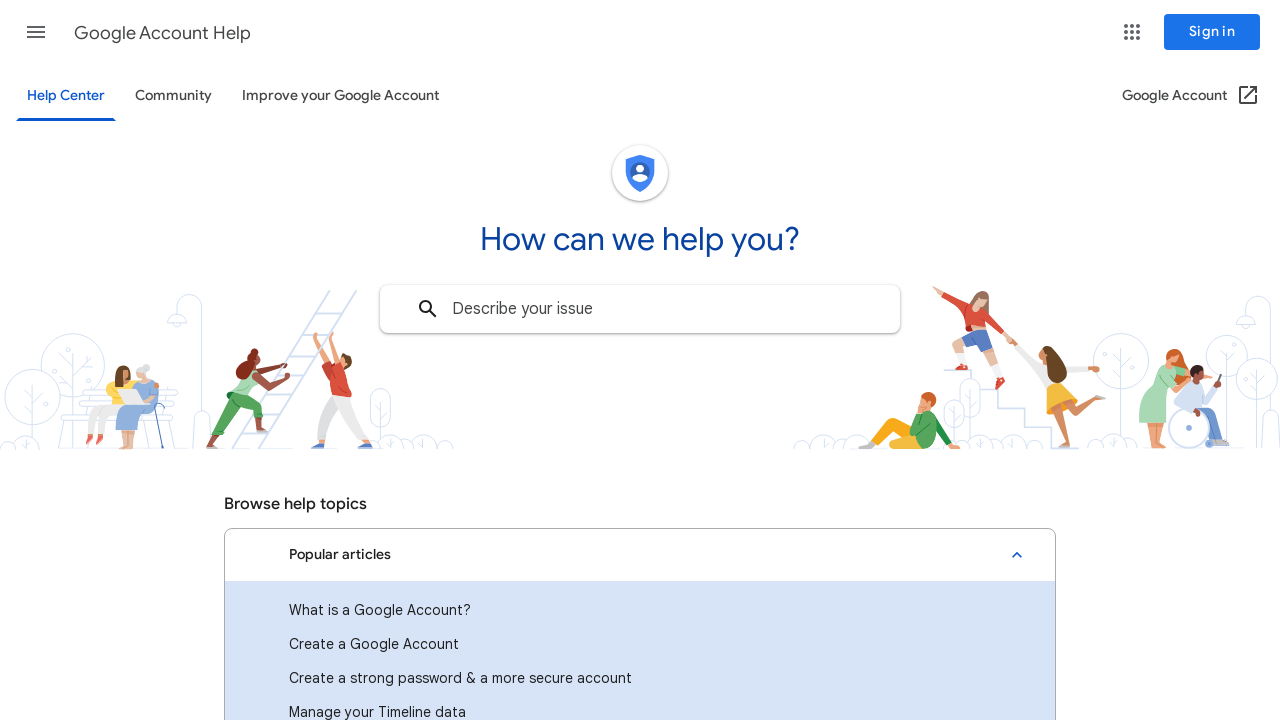

Clicked 'Create a Google Account' link in new window at (640, 644) on text=Create a Google Account
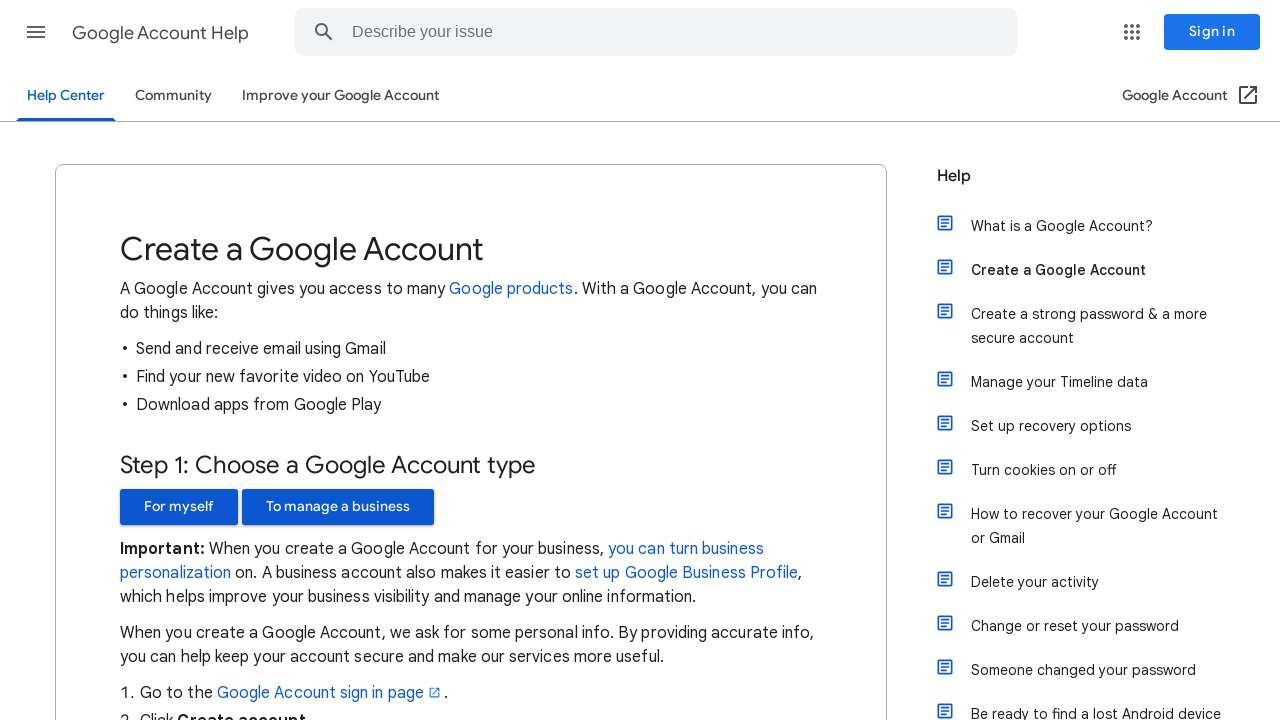

Switched back to original Gmail window
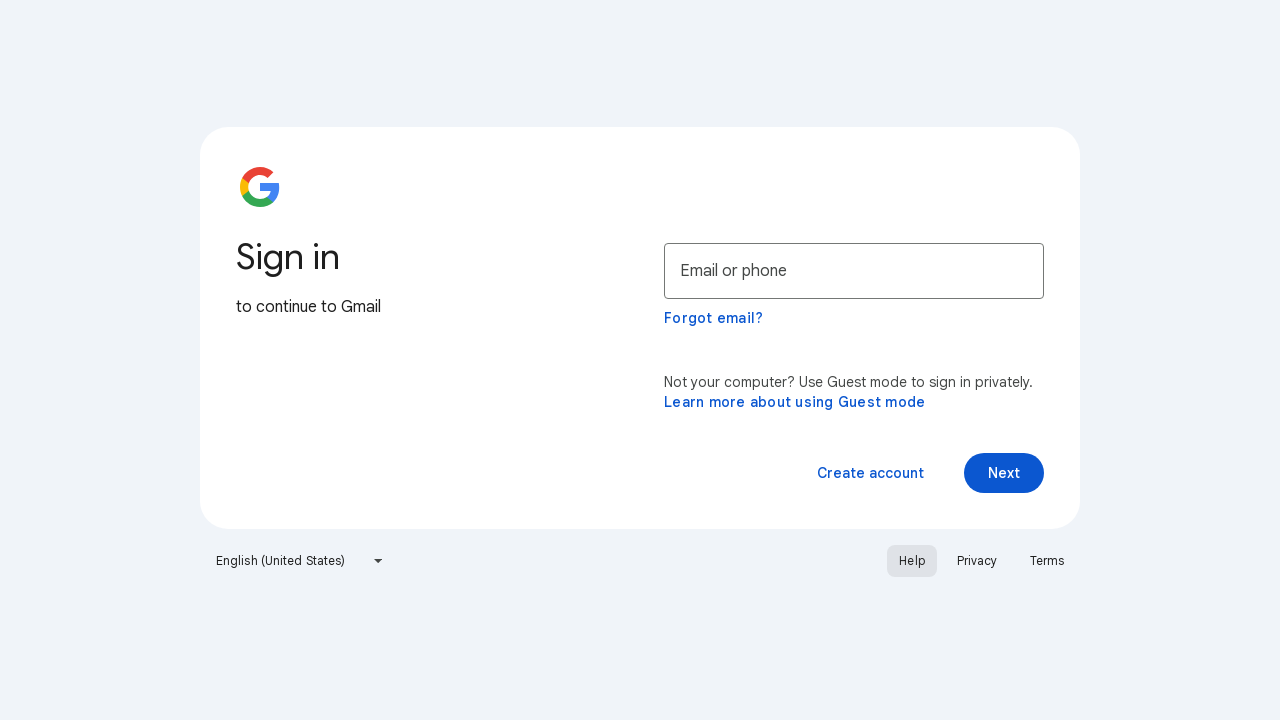

Original window title: Gmail
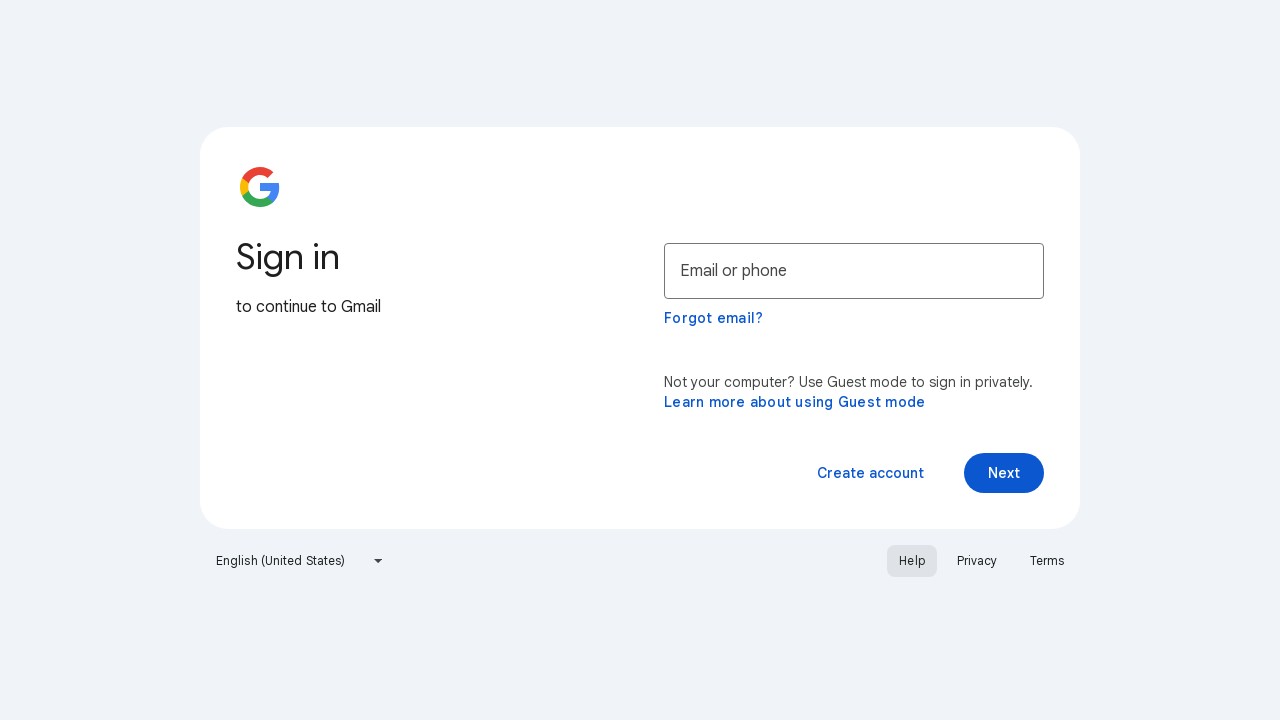

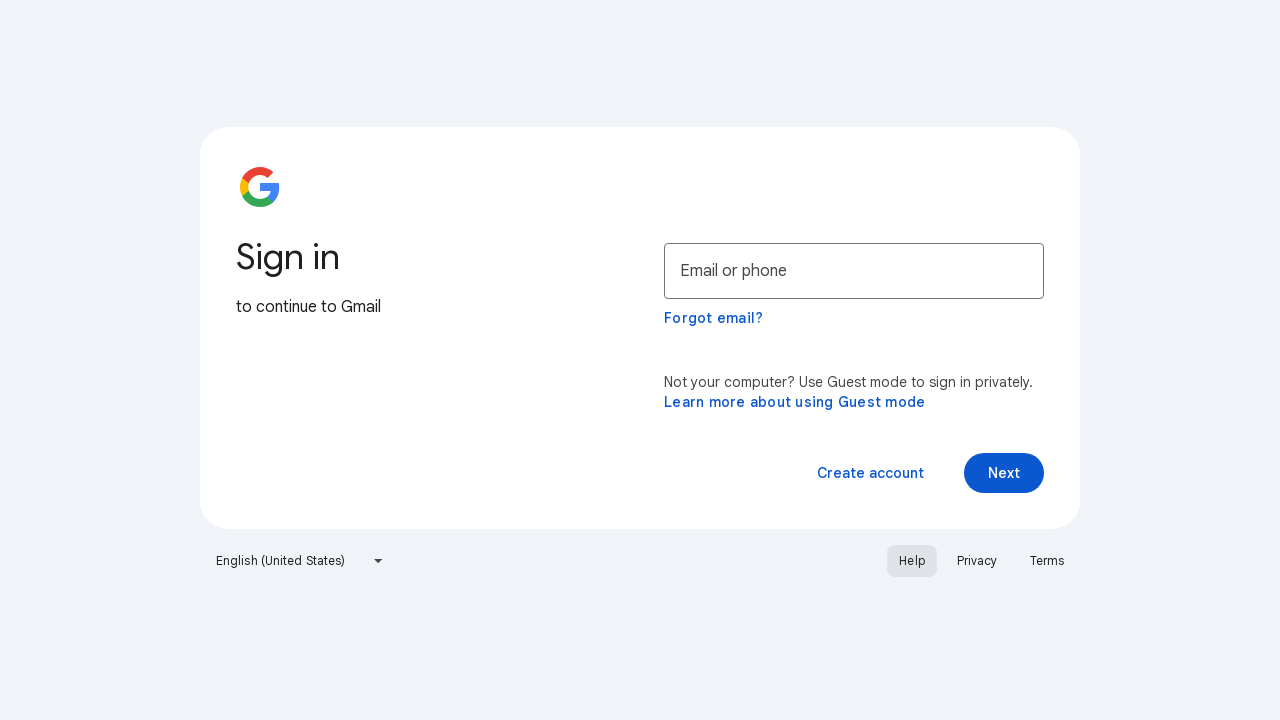